Tests right-click functionality by right-clicking a button and verifying the context menu action

Starting URL: https://demoqa.com/buttons

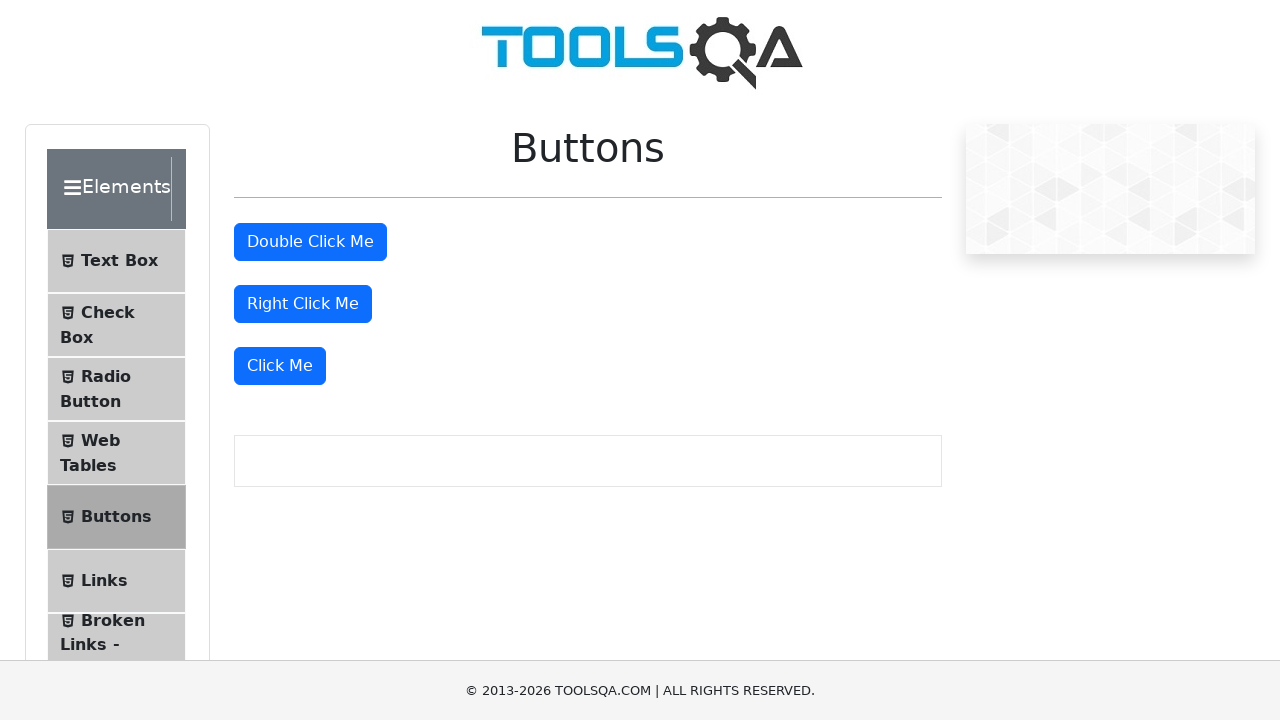

Right-clicked the 'Right Click Me' button at (303, 304) on #rightClickBtn
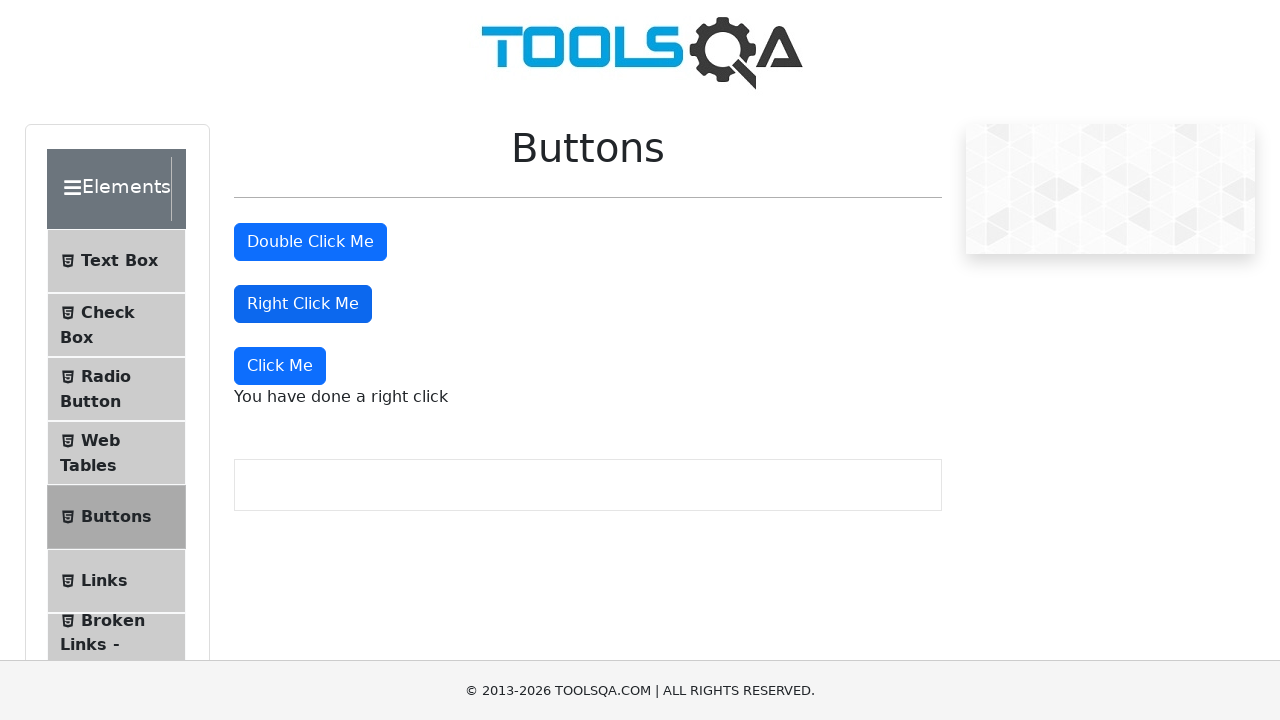

Verified context menu message appeared after right-click
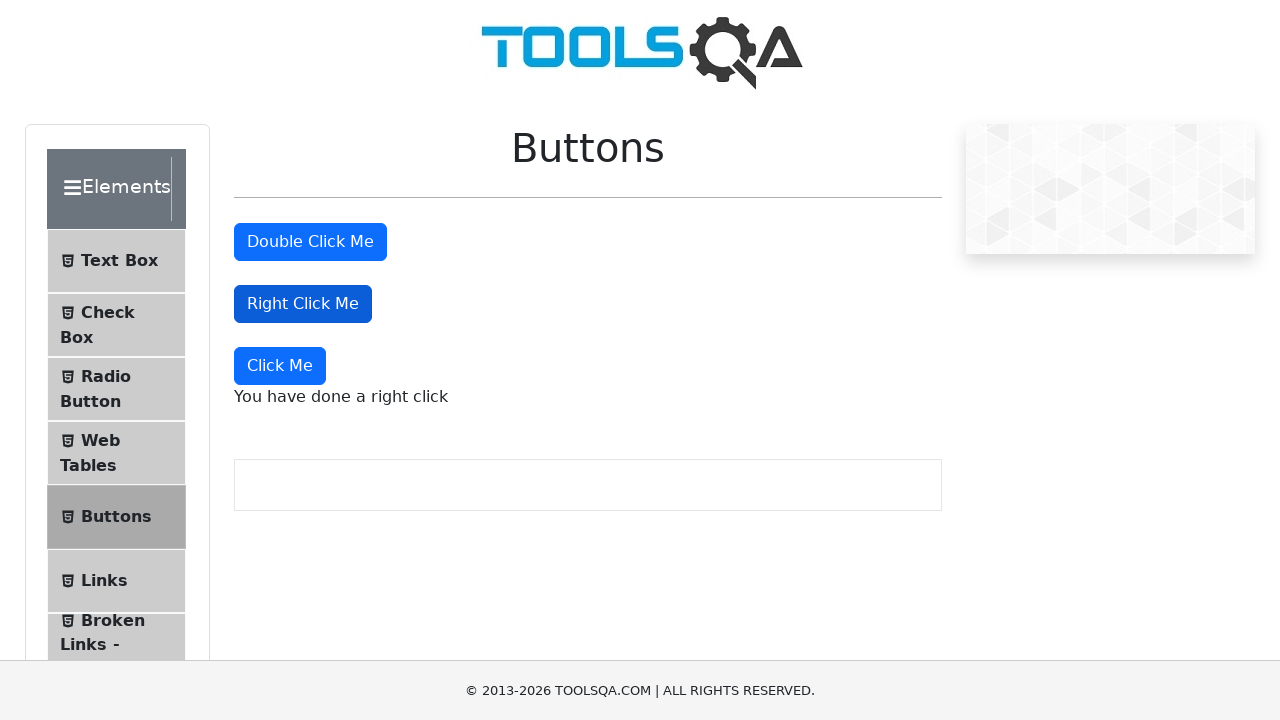

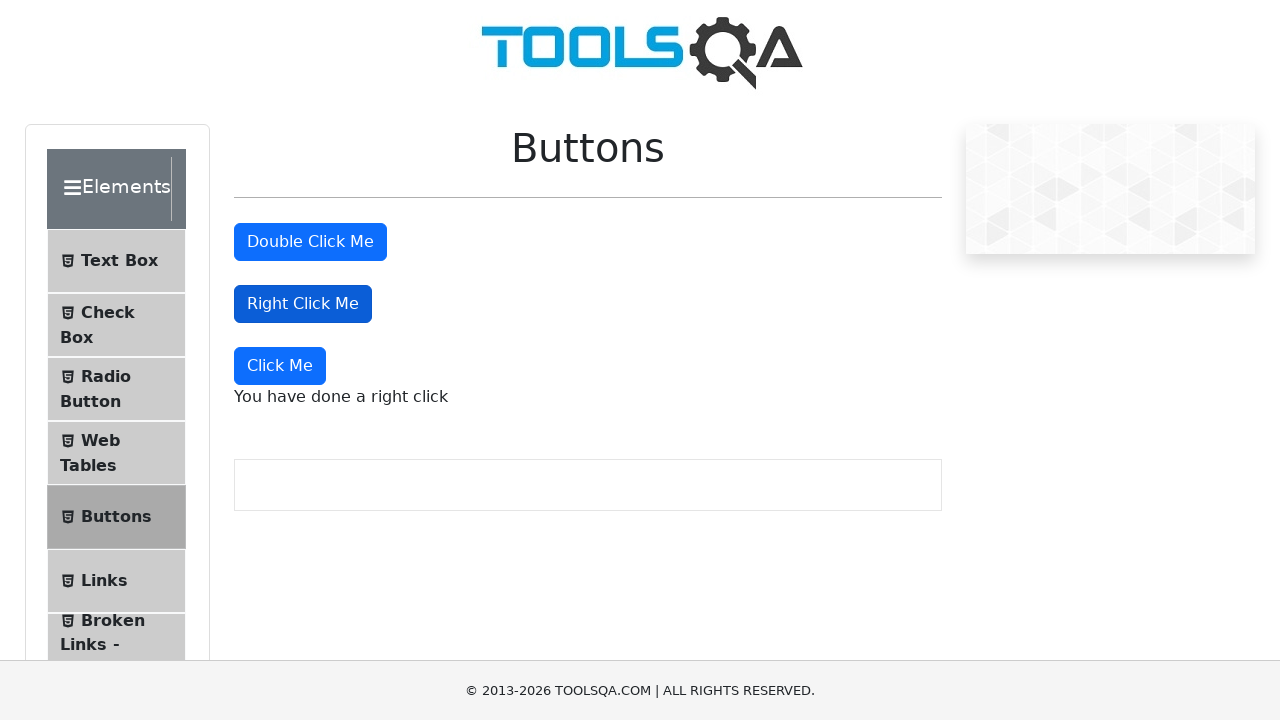